Tests shopping cart functionality by adding three different toy items with specific quantities, then navigating to cart and verifying product prices, subtotals, and grand total calculations.

Starting URL: https://jupiter.cloud.planittesting.com

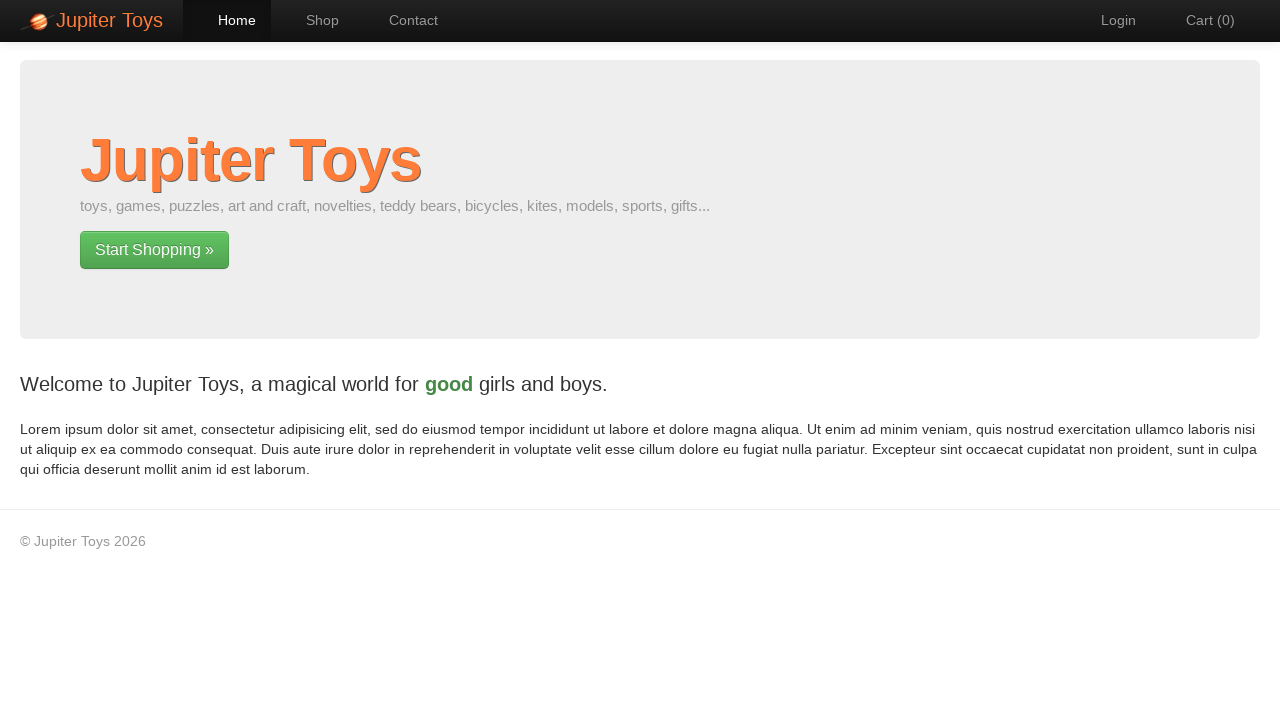

Clicked on Shop menu at (312, 20) on a:has-text('Shop')
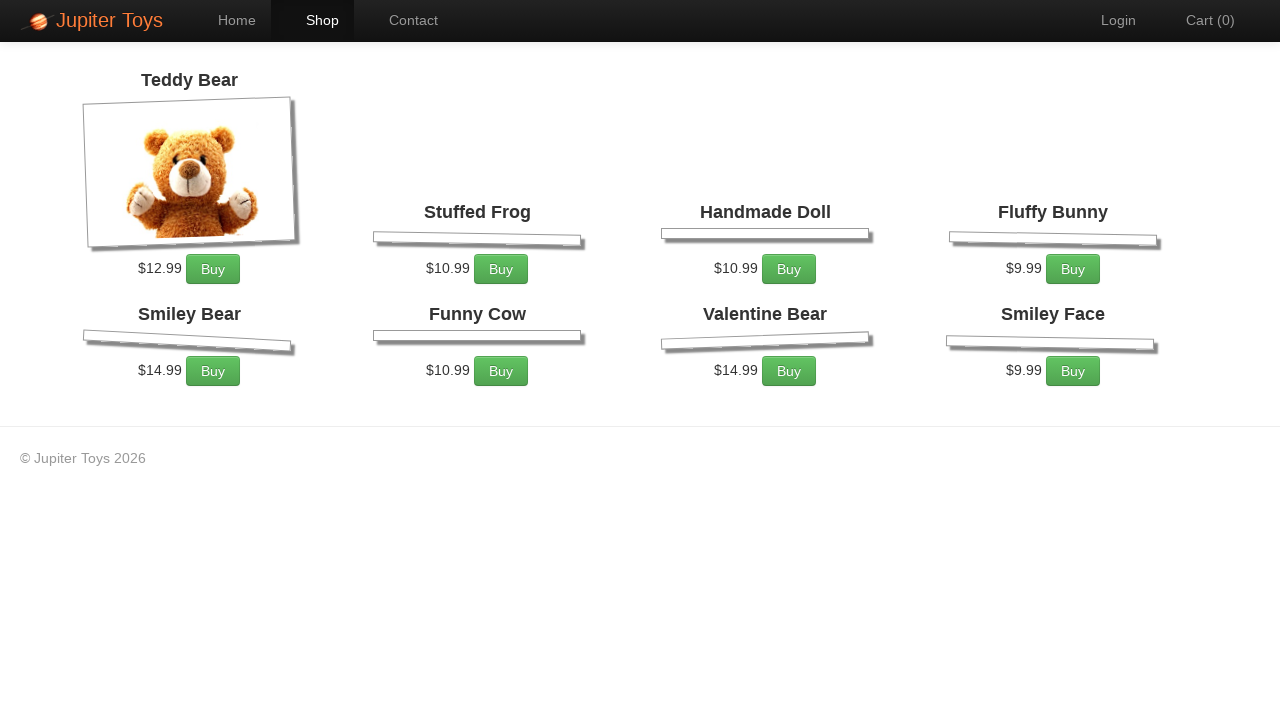

Added Stuffed Frog to cart at (501, 270) on li:has-text('Stuffed Frog') >> a:has-text('Buy')
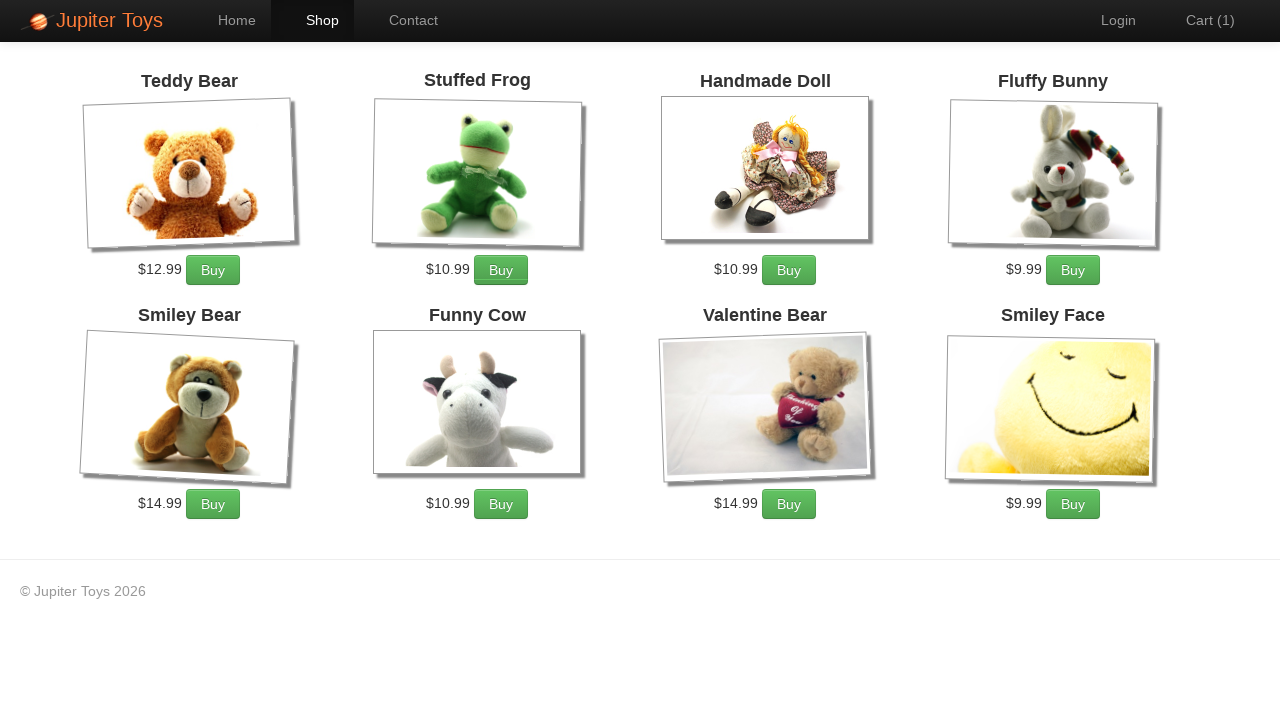

Added Stuffed Frog to cart at (501, 270) on li:has-text('Stuffed Frog') >> a:has-text('Buy')
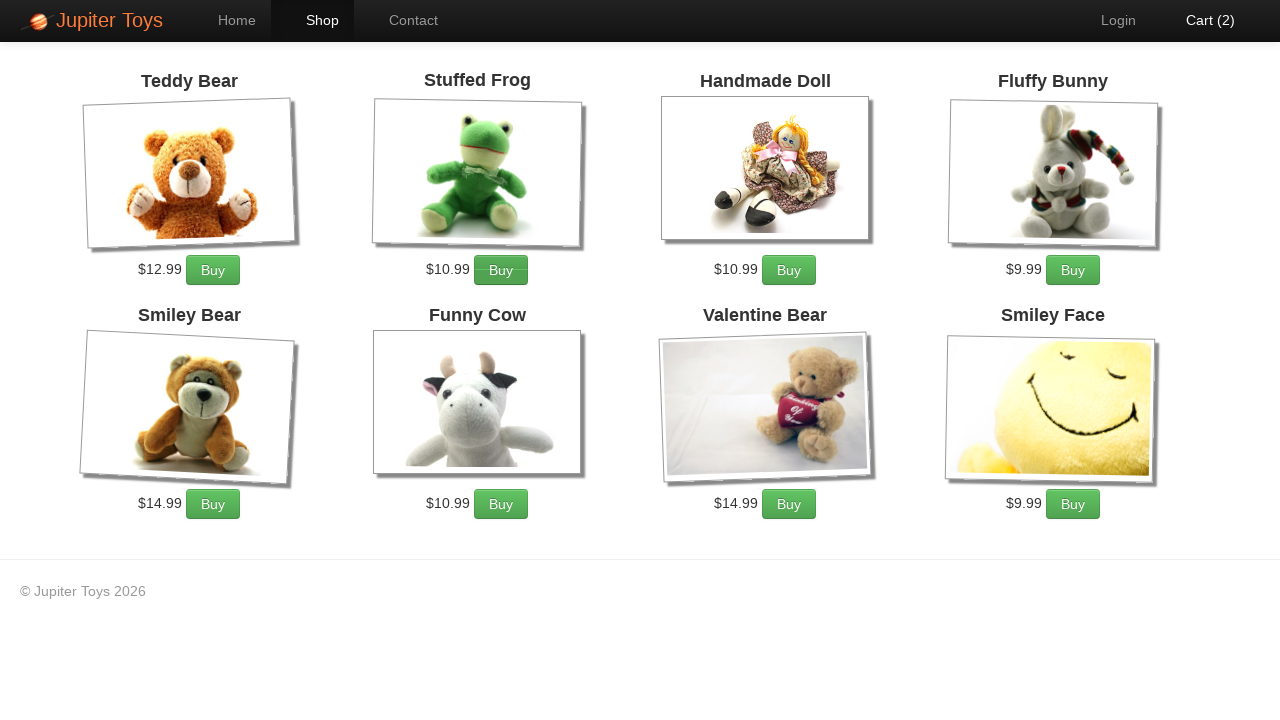

Added Fluffy Bunny to cart at (1073, 270) on li:has-text('Fluffy Bunny') >> a:has-text('Buy')
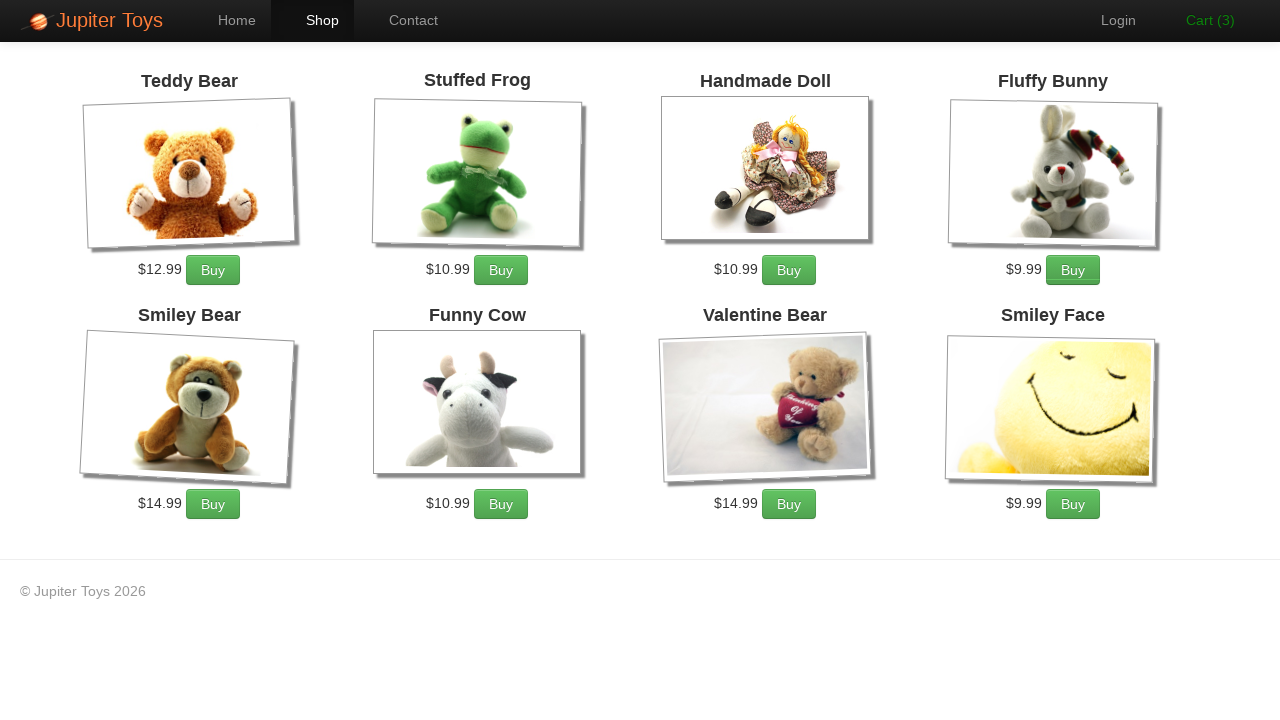

Added Fluffy Bunny to cart at (1073, 270) on li:has-text('Fluffy Bunny') >> a:has-text('Buy')
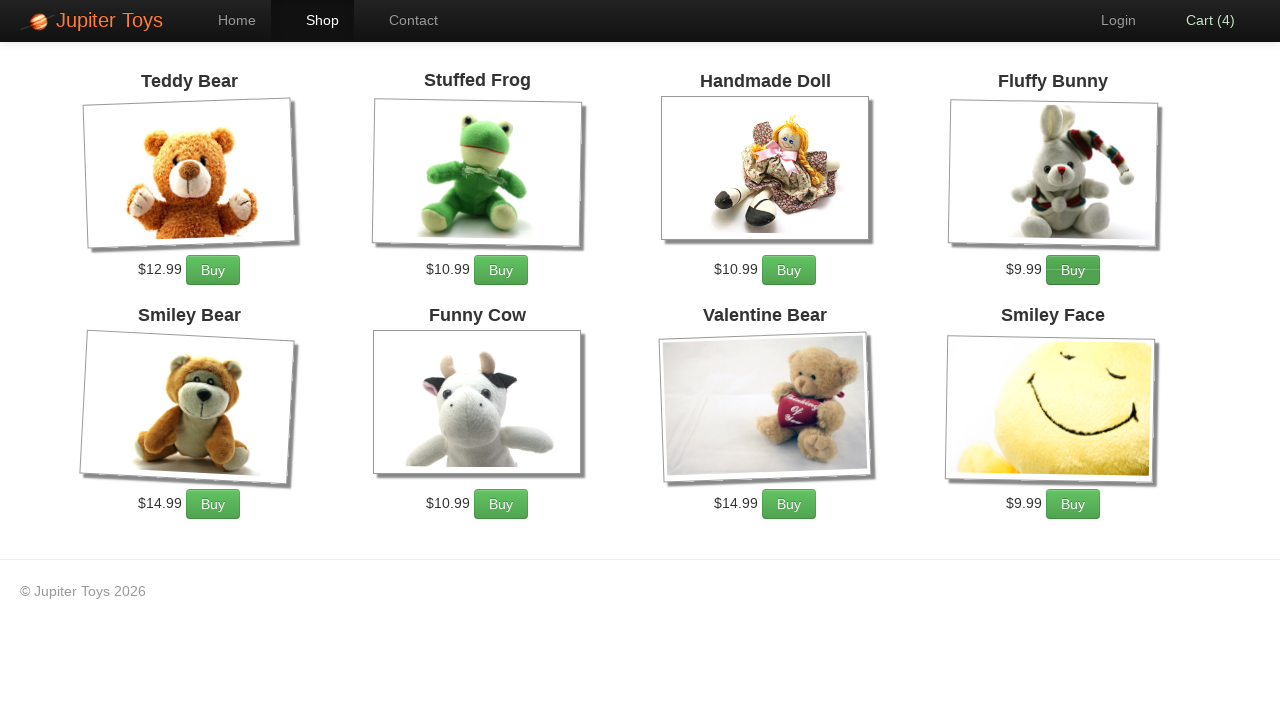

Added Fluffy Bunny to cart at (1073, 270) on li:has-text('Fluffy Bunny') >> a:has-text('Buy')
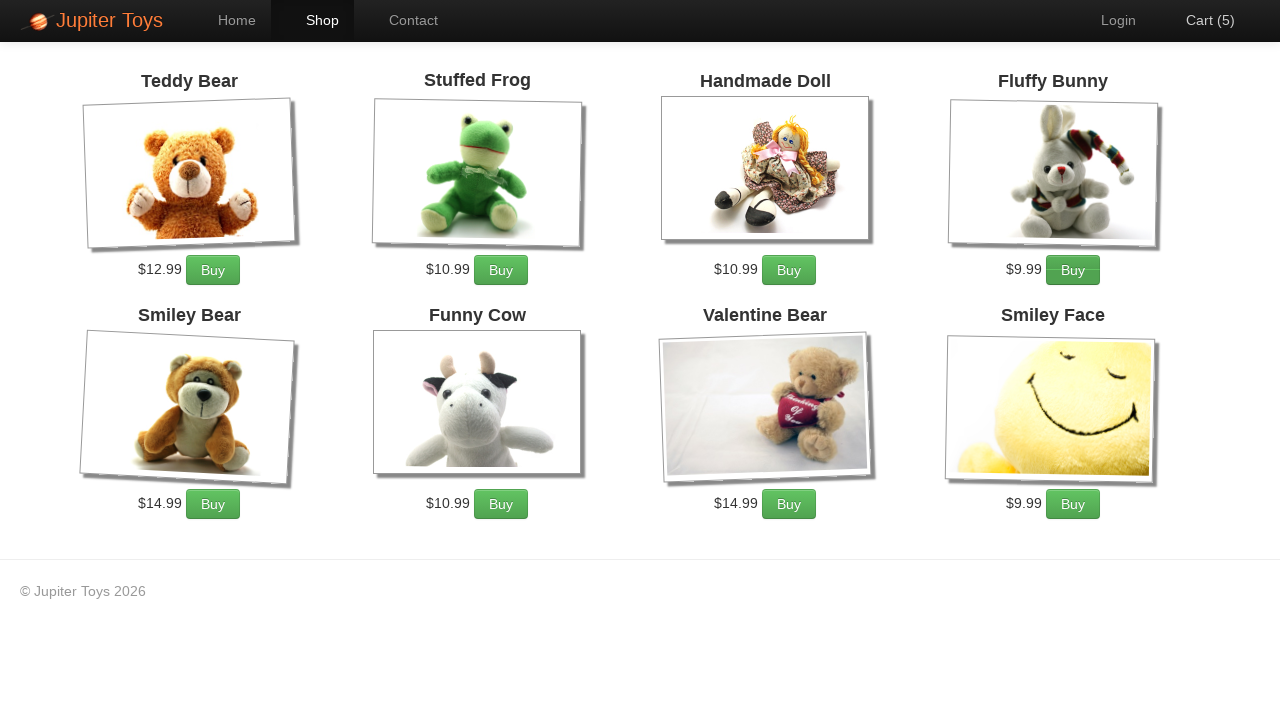

Added Fluffy Bunny to cart at (1073, 270) on li:has-text('Fluffy Bunny') >> a:has-text('Buy')
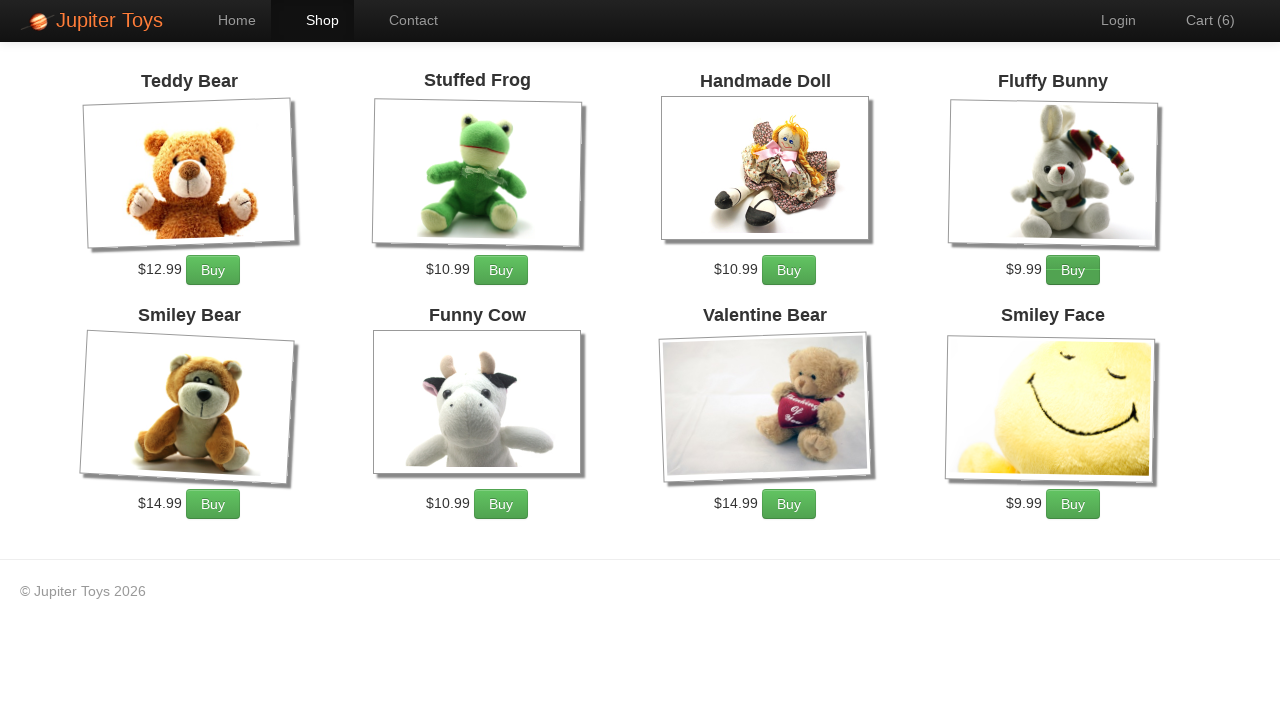

Added Fluffy Bunny to cart at (1073, 270) on li:has-text('Fluffy Bunny') >> a:has-text('Buy')
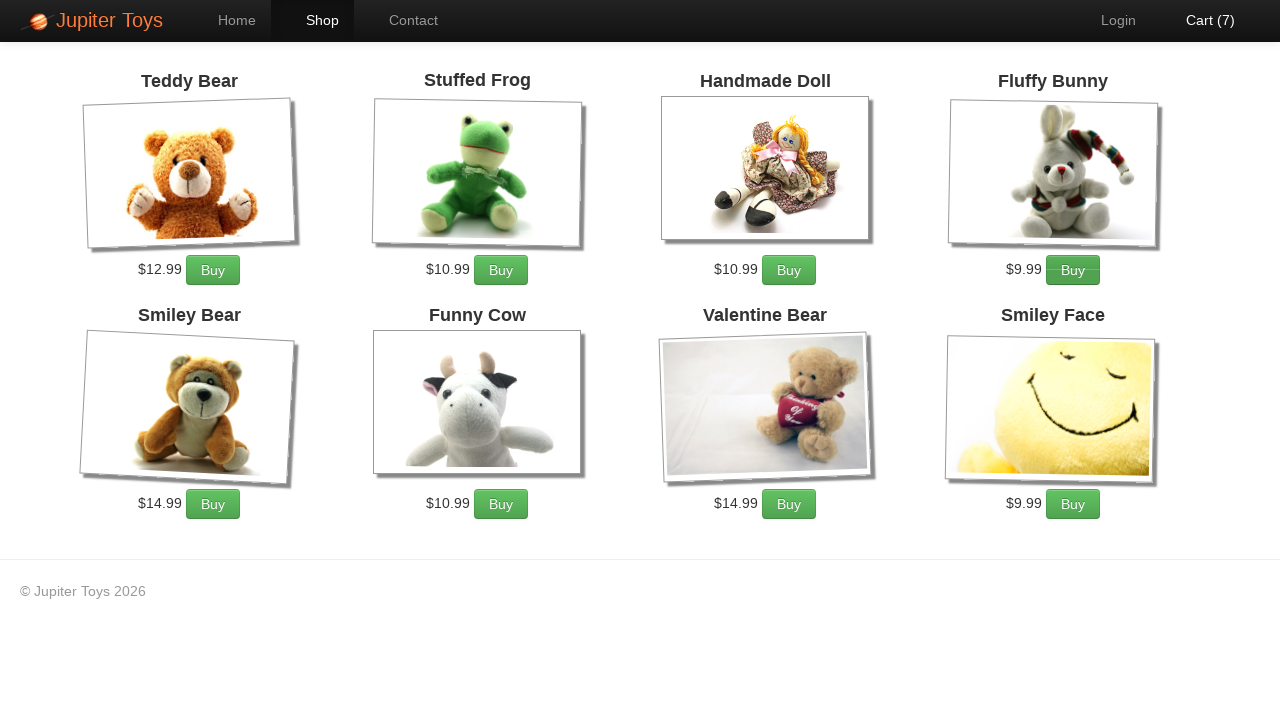

Added Valentine Bear to cart at (789, 504) on li:has-text('Valentine Bear') >> a:has-text('Buy')
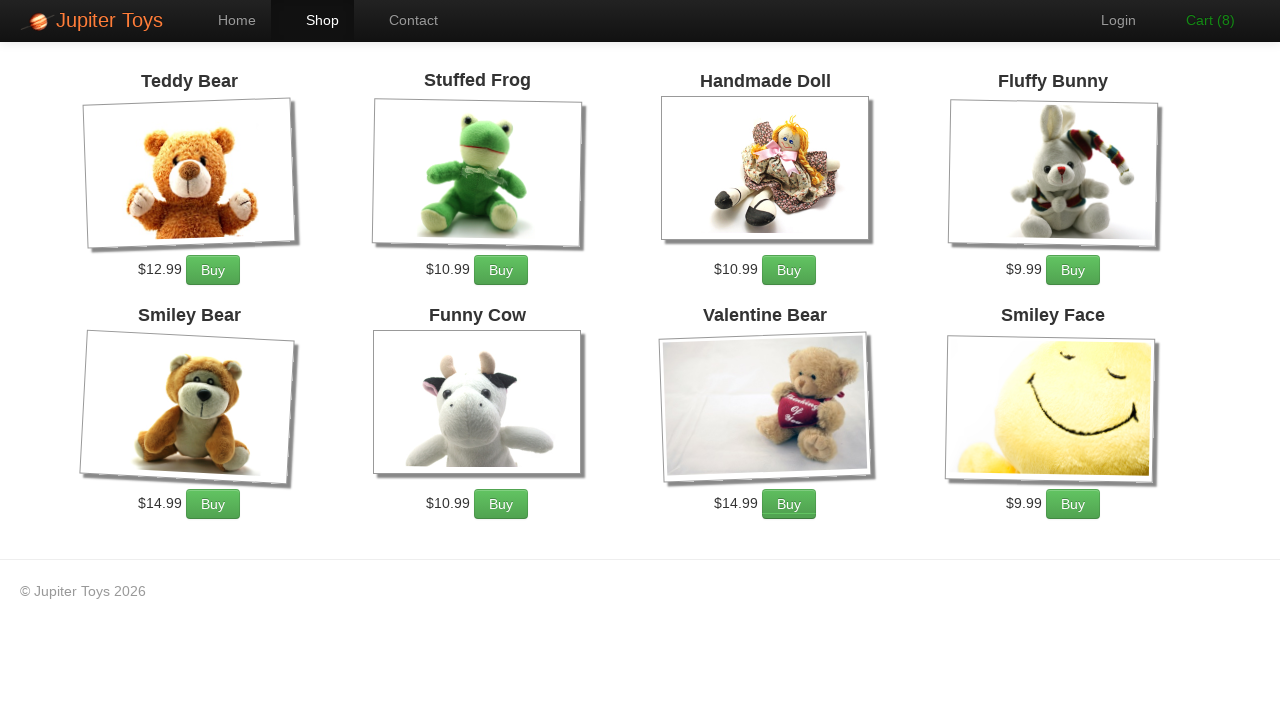

Added Valentine Bear to cart at (789, 504) on li:has-text('Valentine Bear') >> a:has-text('Buy')
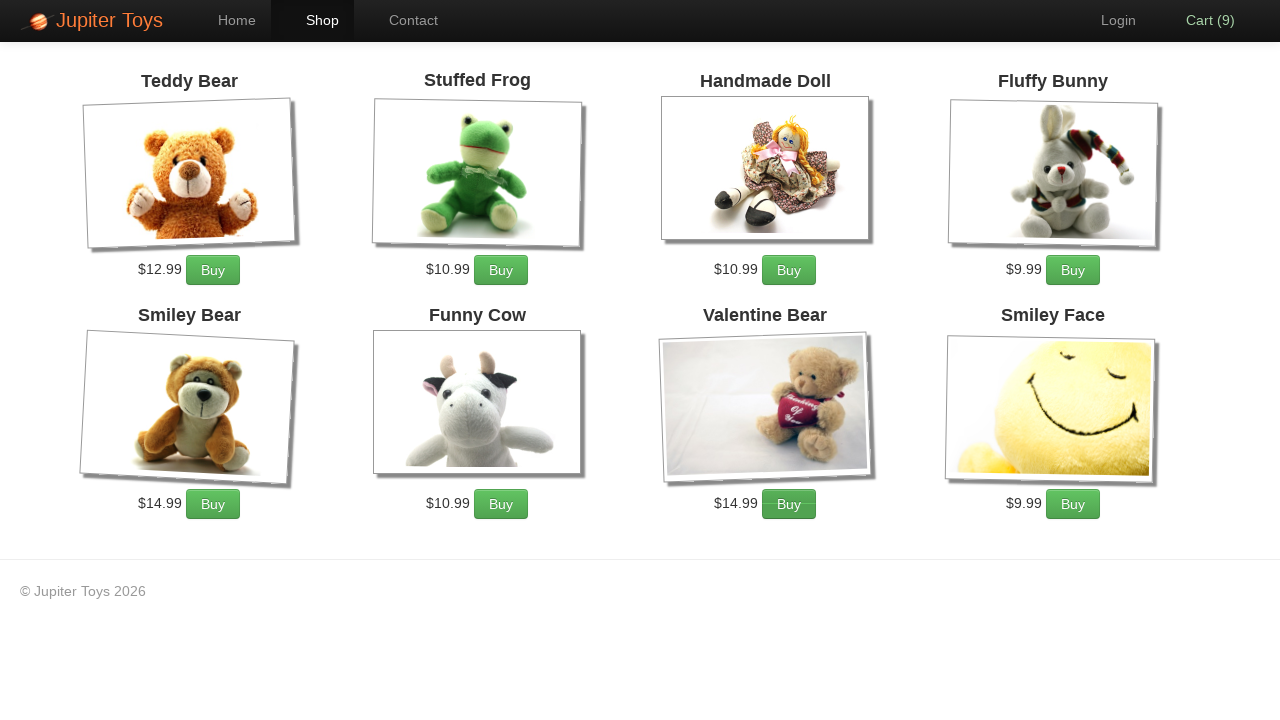

Added Valentine Bear to cart at (789, 504) on li:has-text('Valentine Bear') >> a:has-text('Buy')
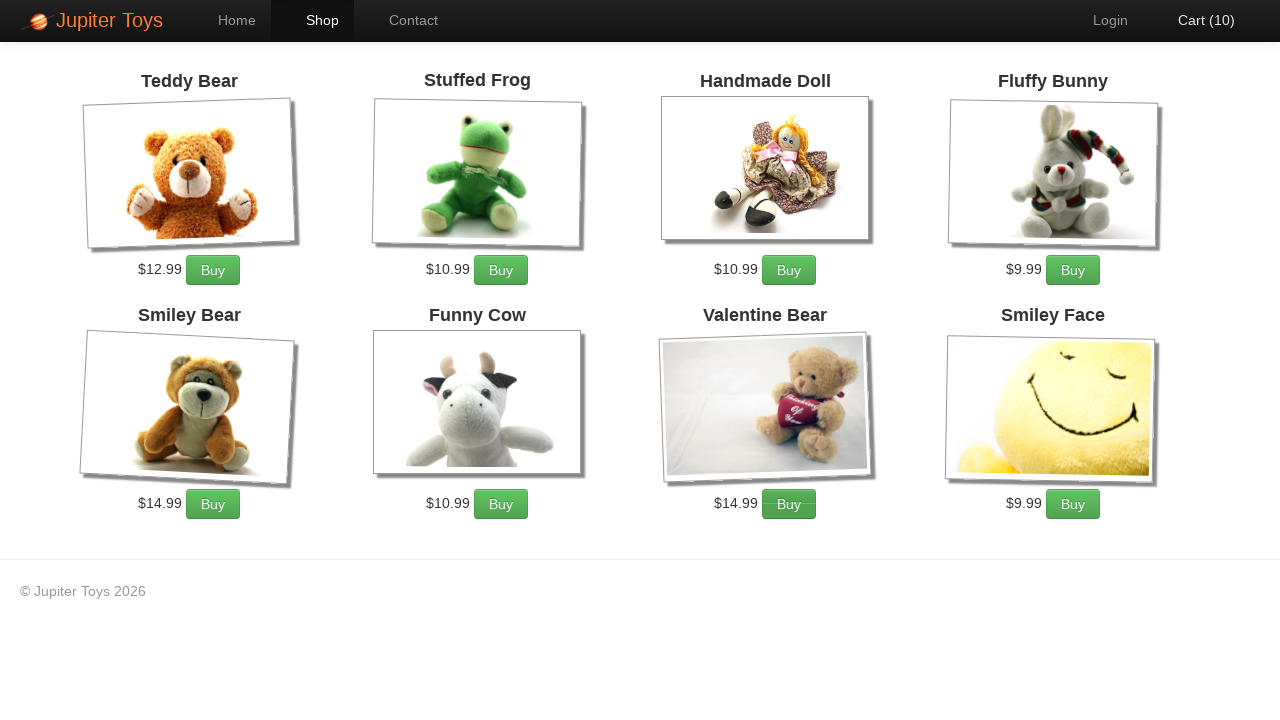

Clicked on Cart to navigate to shopping cart at (1196, 20) on a:has-text('Cart')
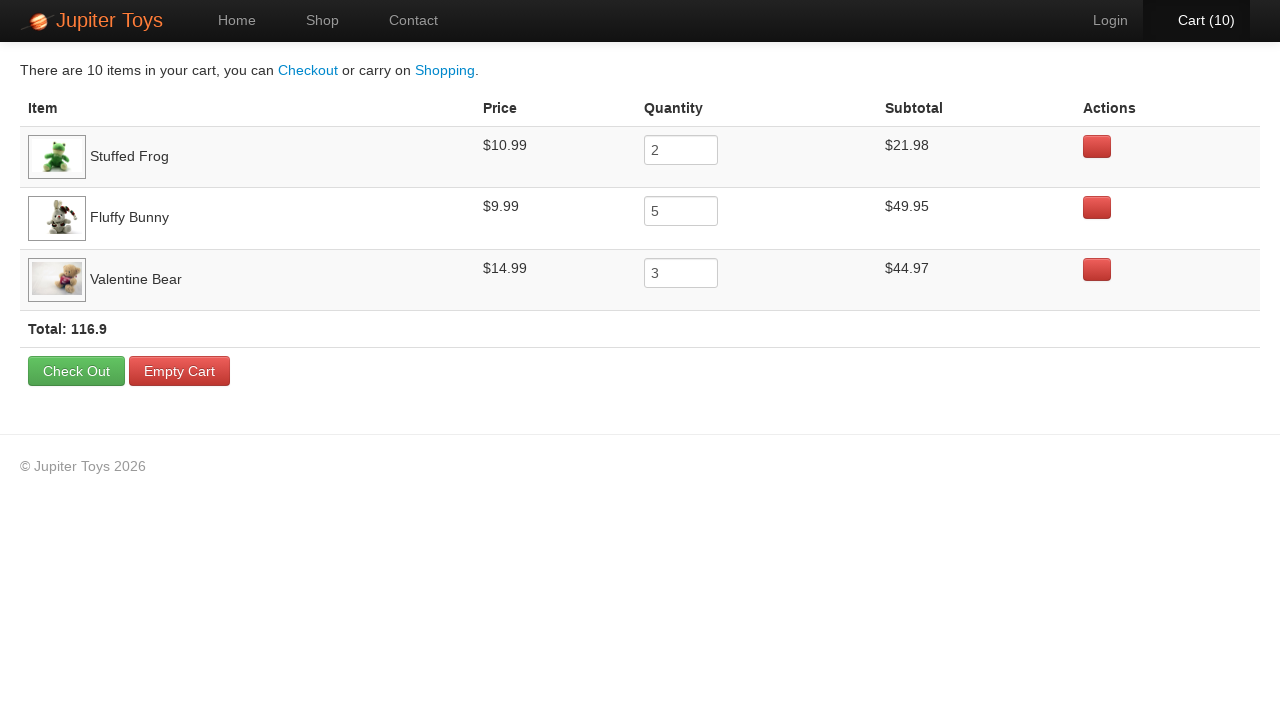

Cart page loaded with cart items table
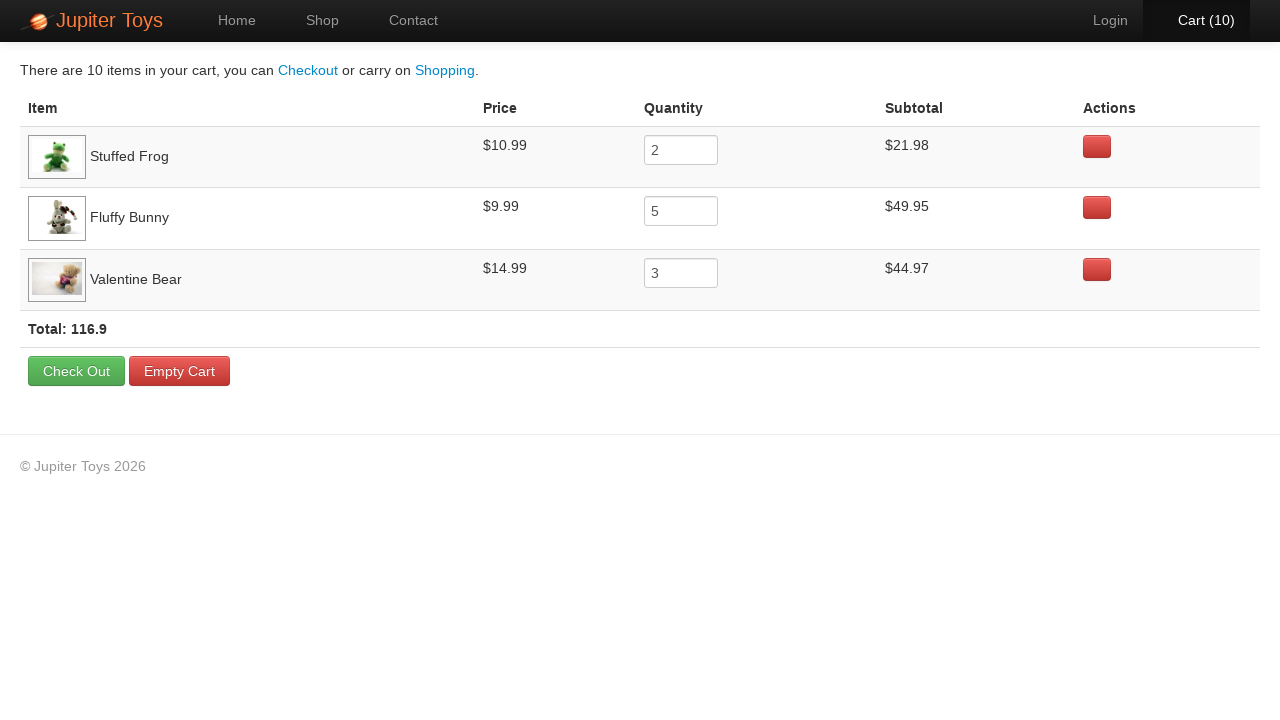

Verified Stuffed Frog is displayed in cart
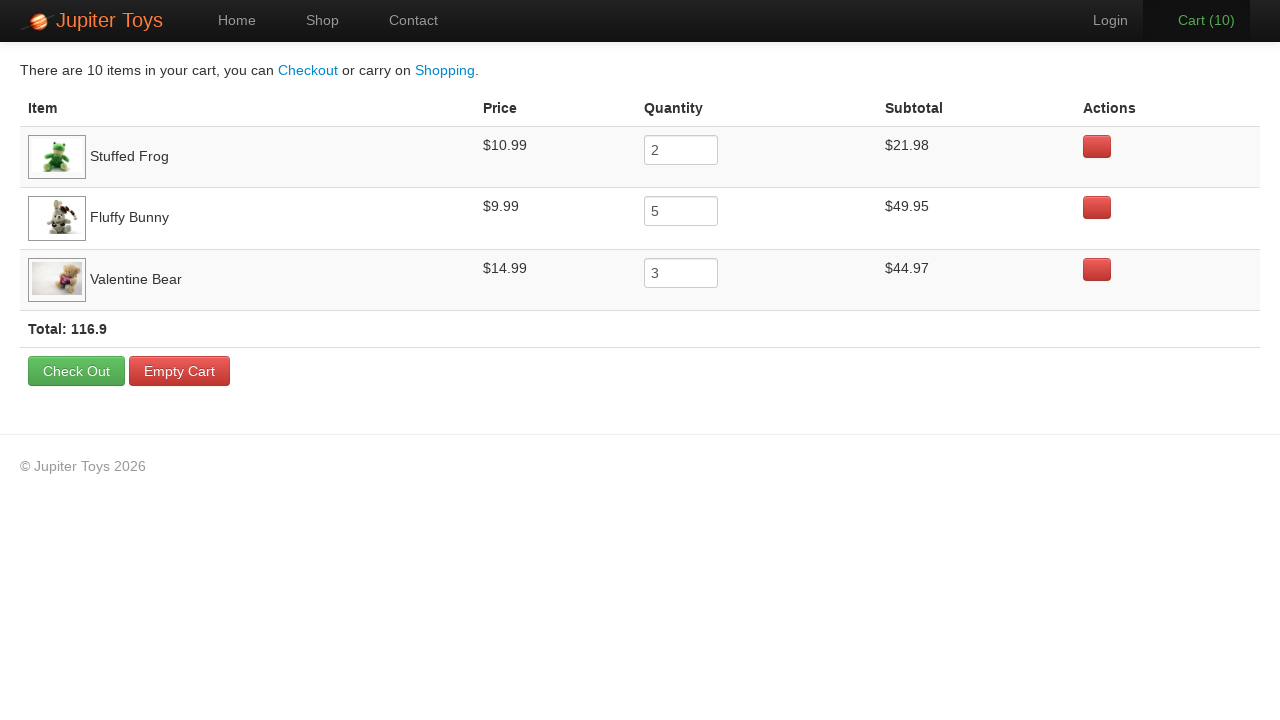

Verified Fluffy Bunny is displayed in cart
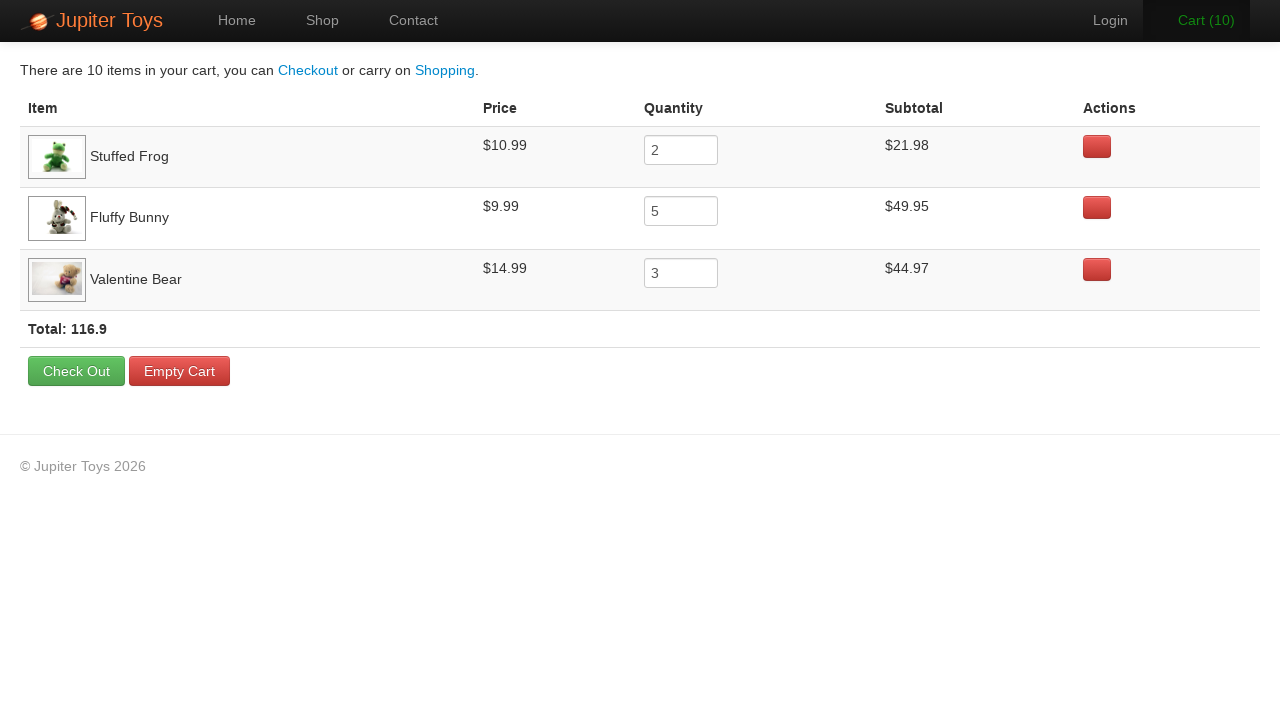

Verified Valentine Bear is displayed in cart
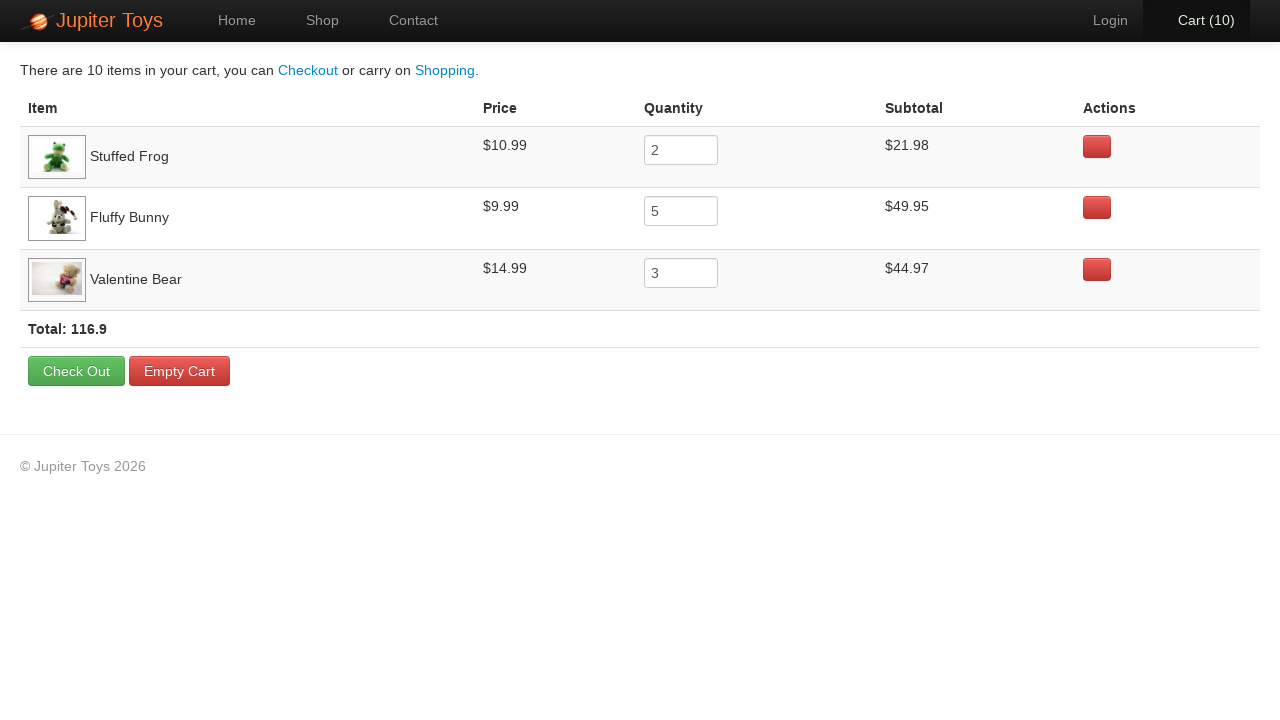

Verified Total is displayed on cart page
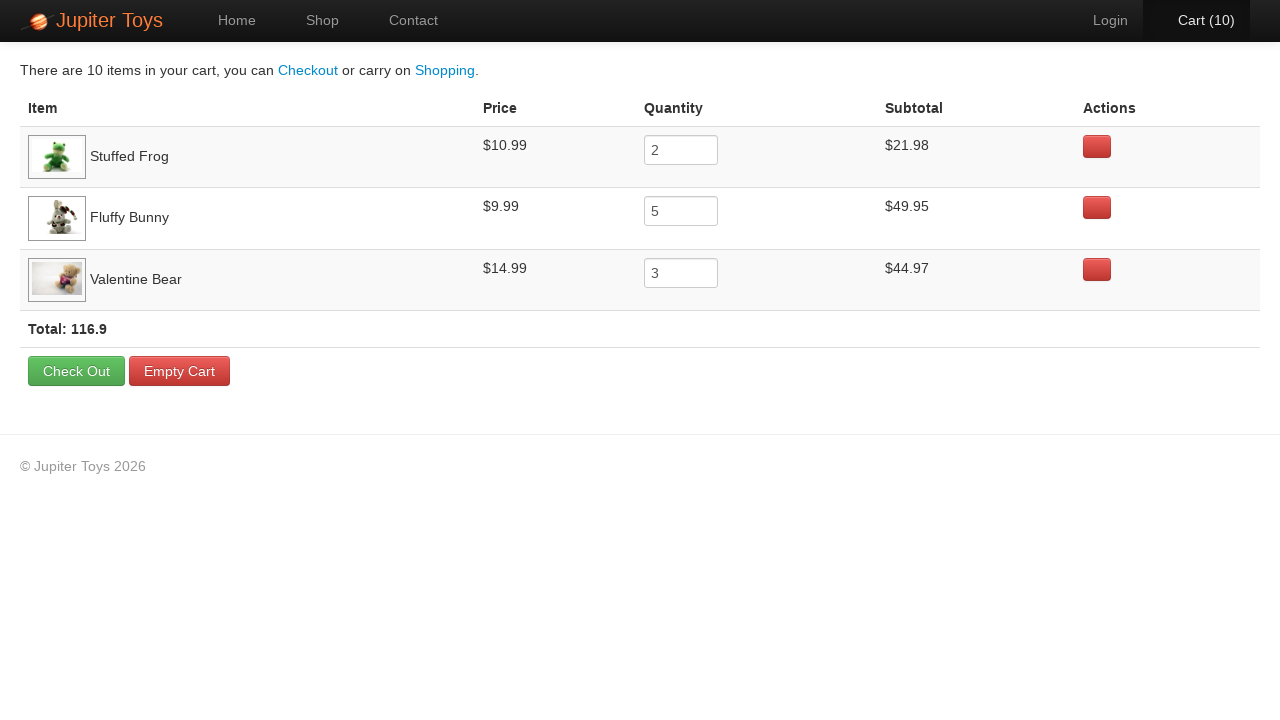

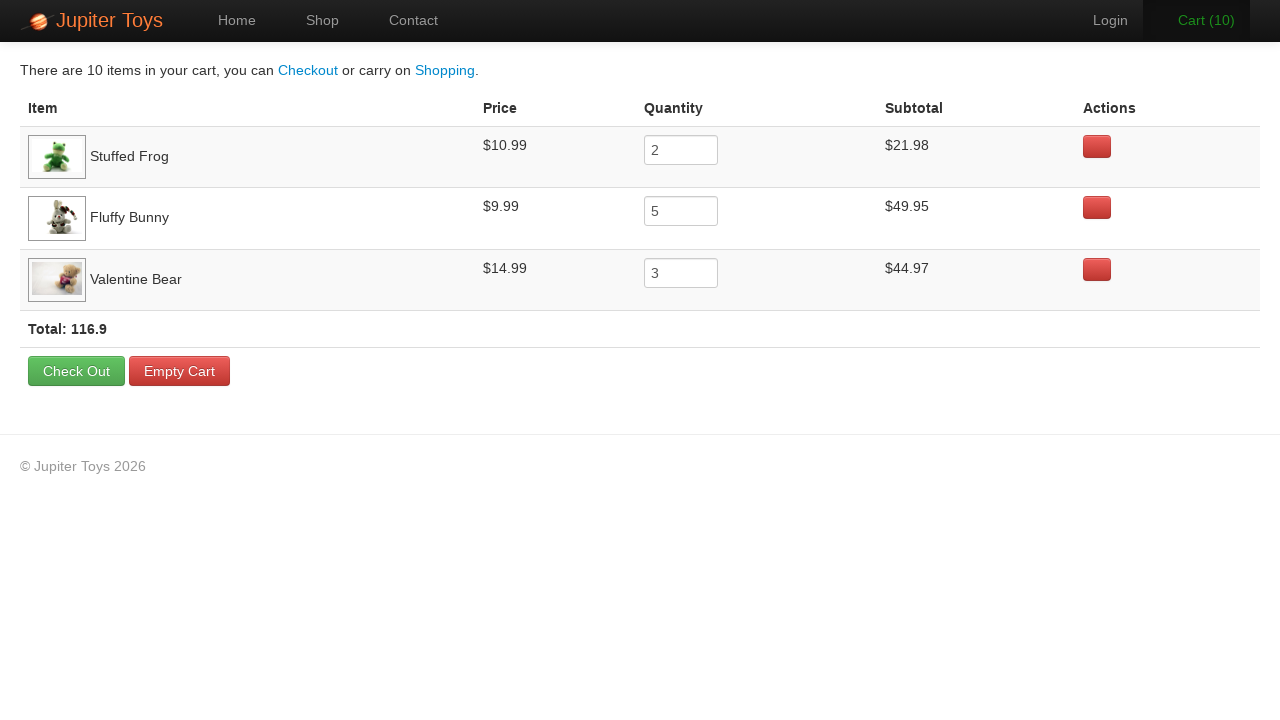